Tests the First Flight courier website by navigating to the homepage, scrolling down the page, and clicking the Track button to verify the tracking functionality is accessible.

Starting URL: https://www.firstflight.com.sg/

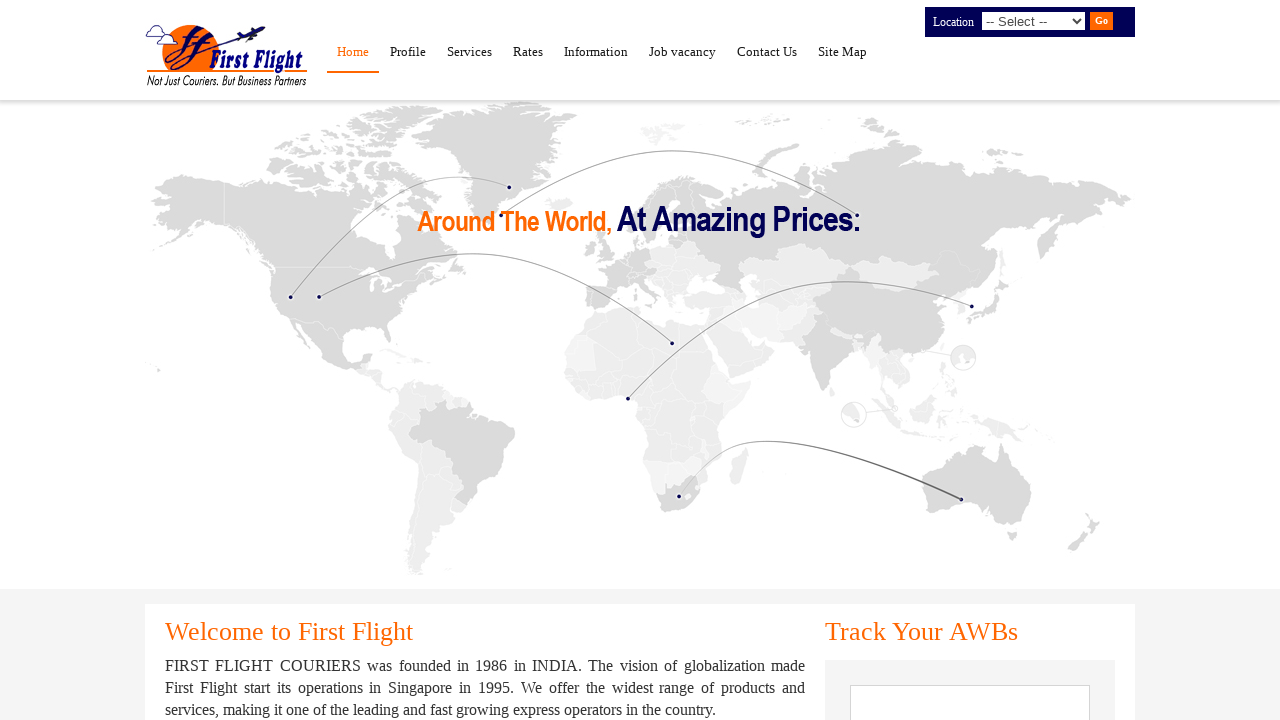

Scrolled down the page by 2000 pixels
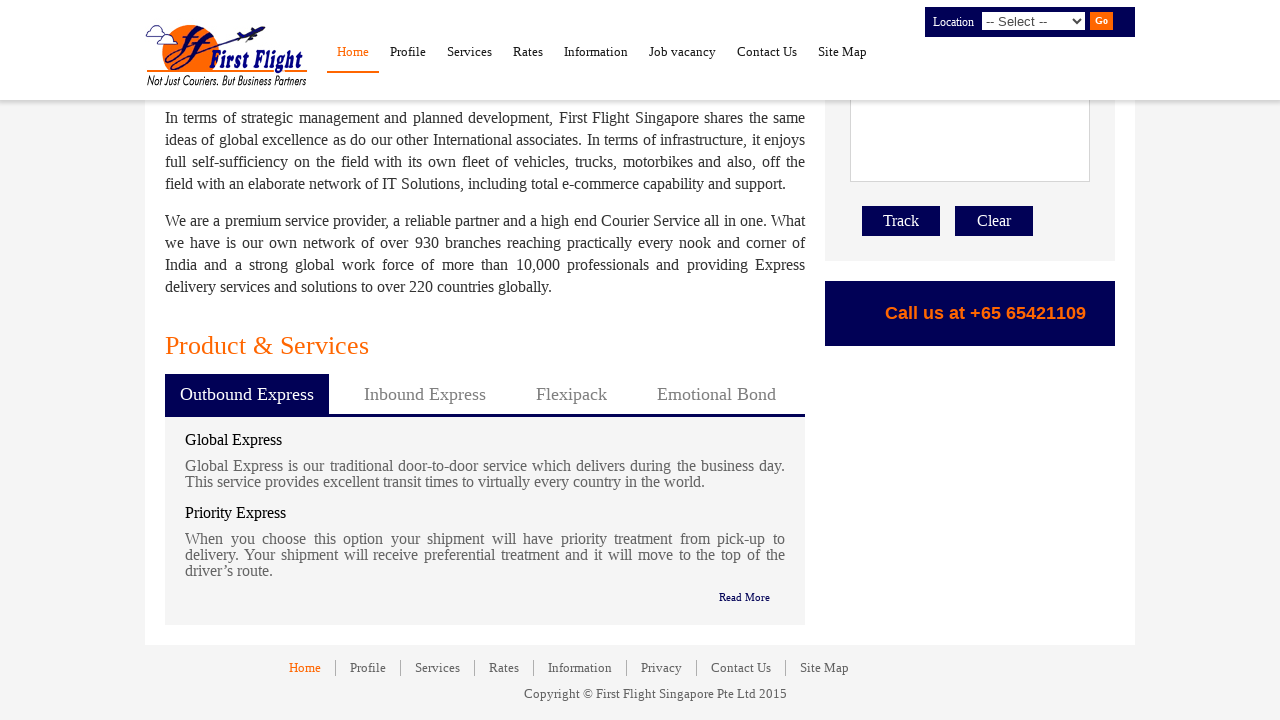

Located the Track button element
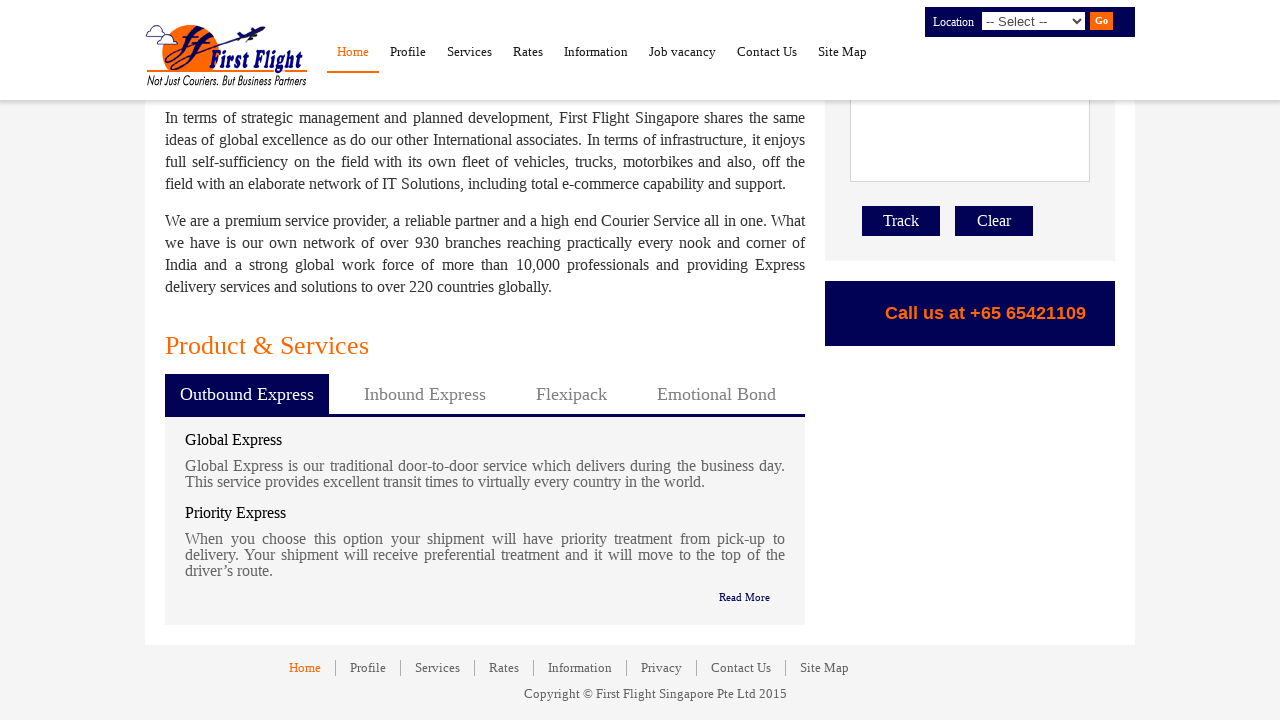

Clicked the Track button to access tracking functionality at (901, 221) on input[value='Track']
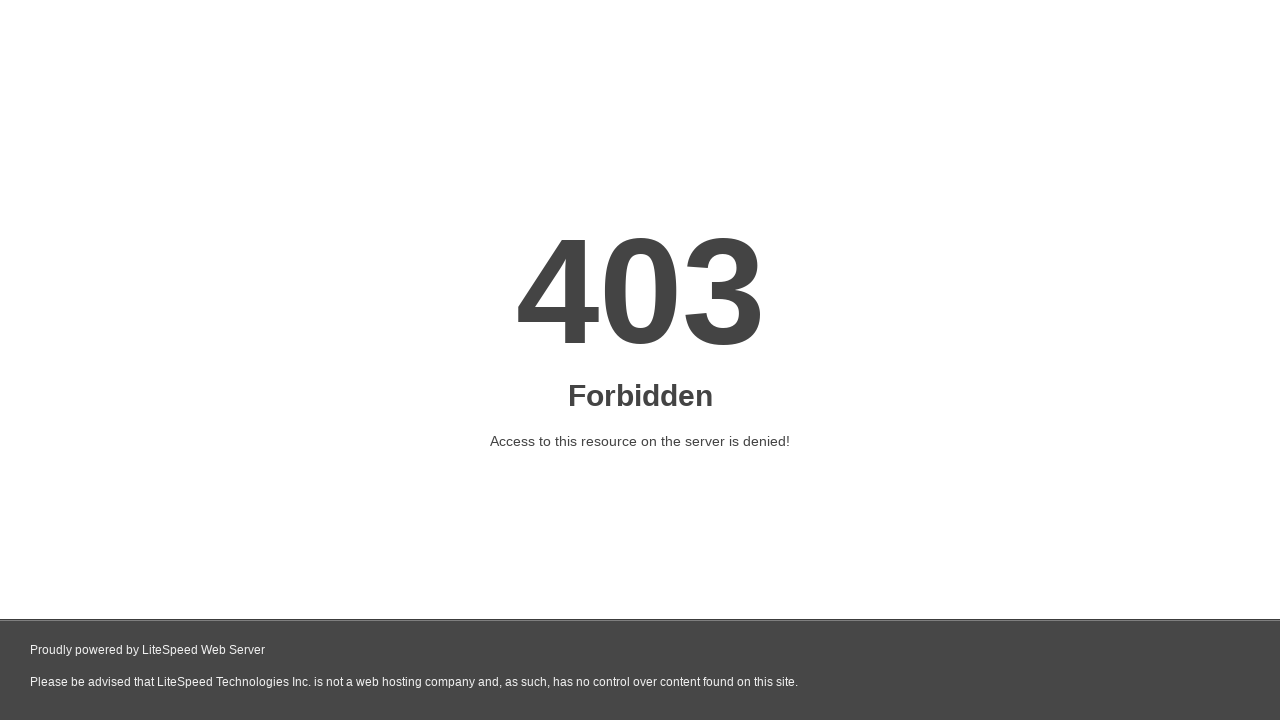

Waited for navigation/action to complete
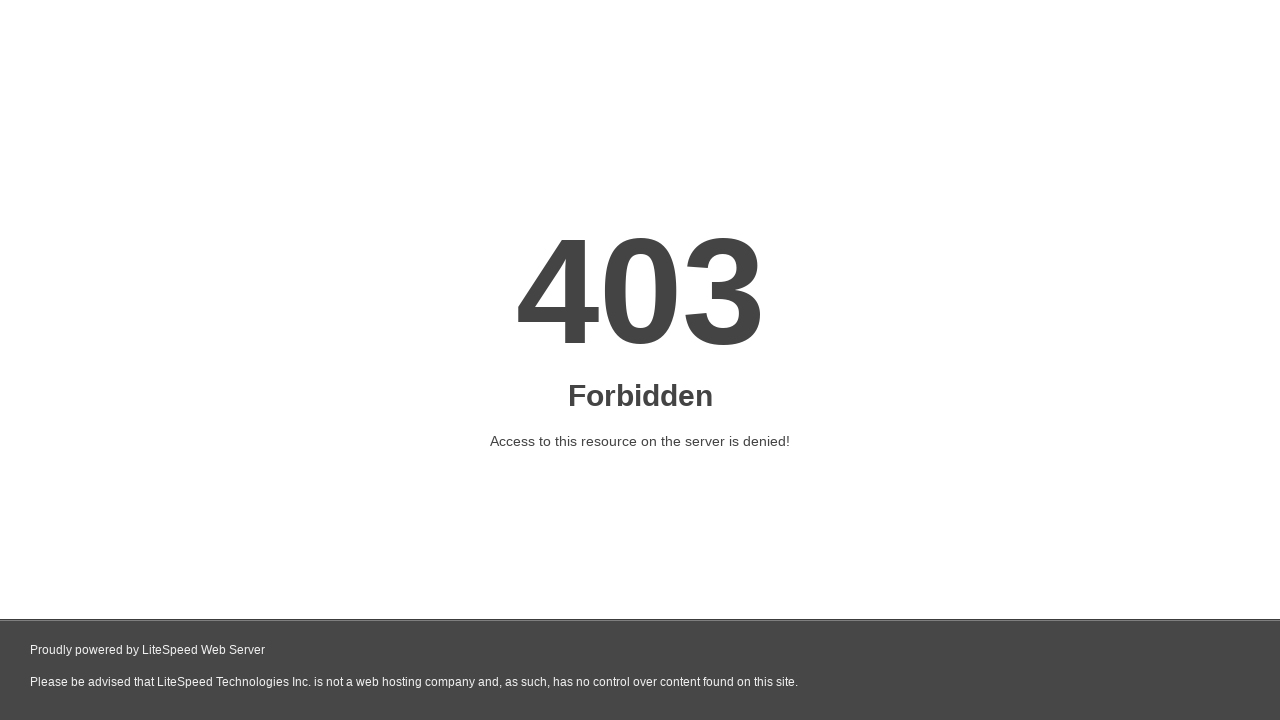

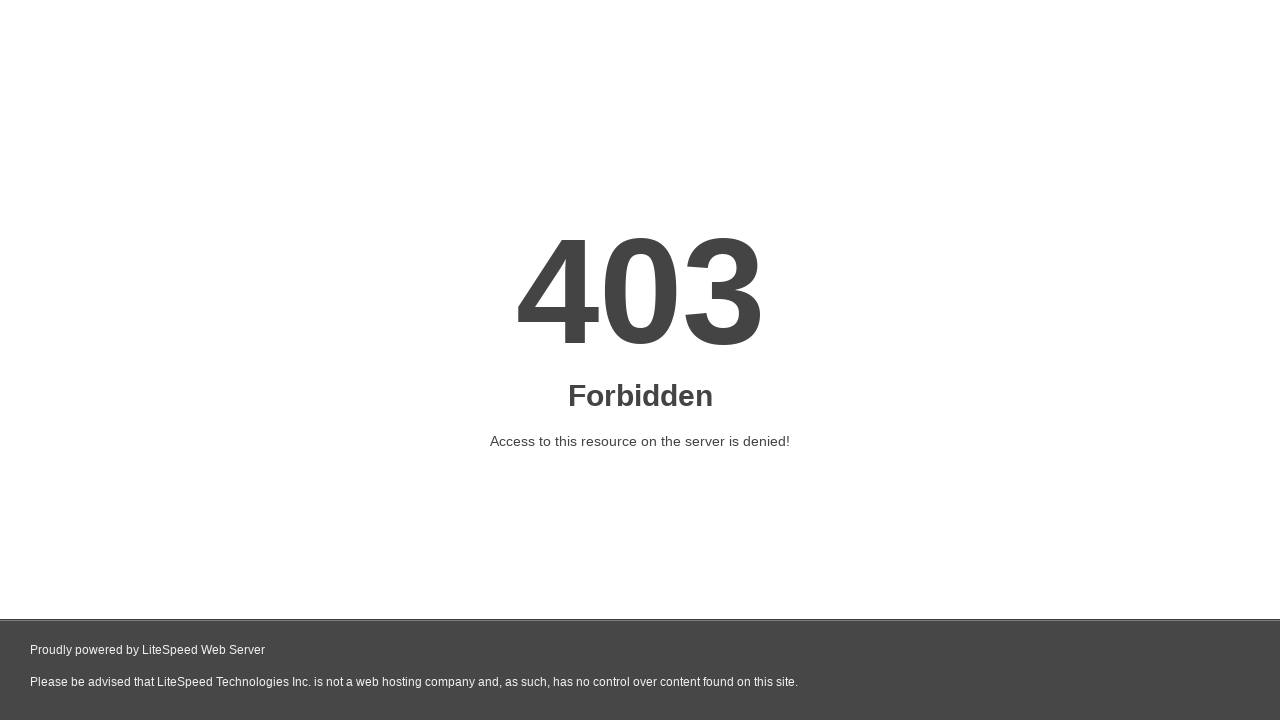